Tests a registration form by filling in required fields (first name, last name, email, phone, address) and submitting, then verifies successful registration message appears

Starting URL: http://suninjuly.github.io/registration1.html

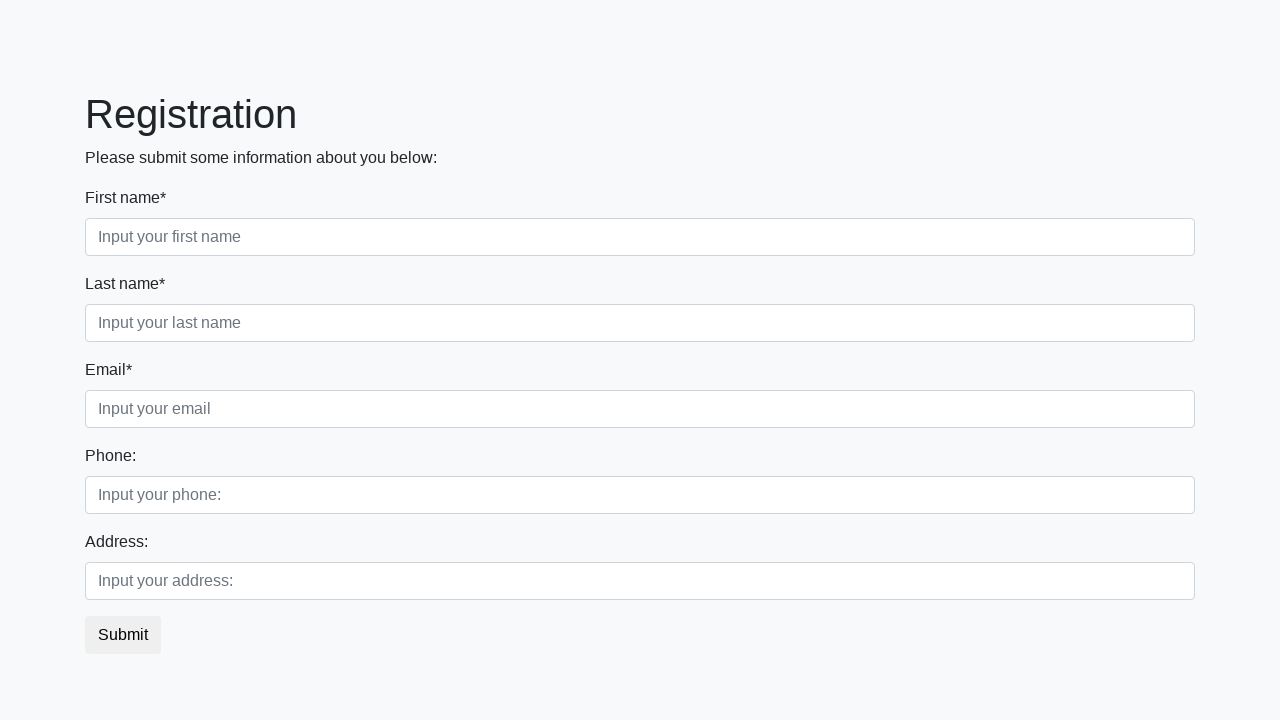

Filled first name field with 'Mikhail' on div.first_block input.form-control.first
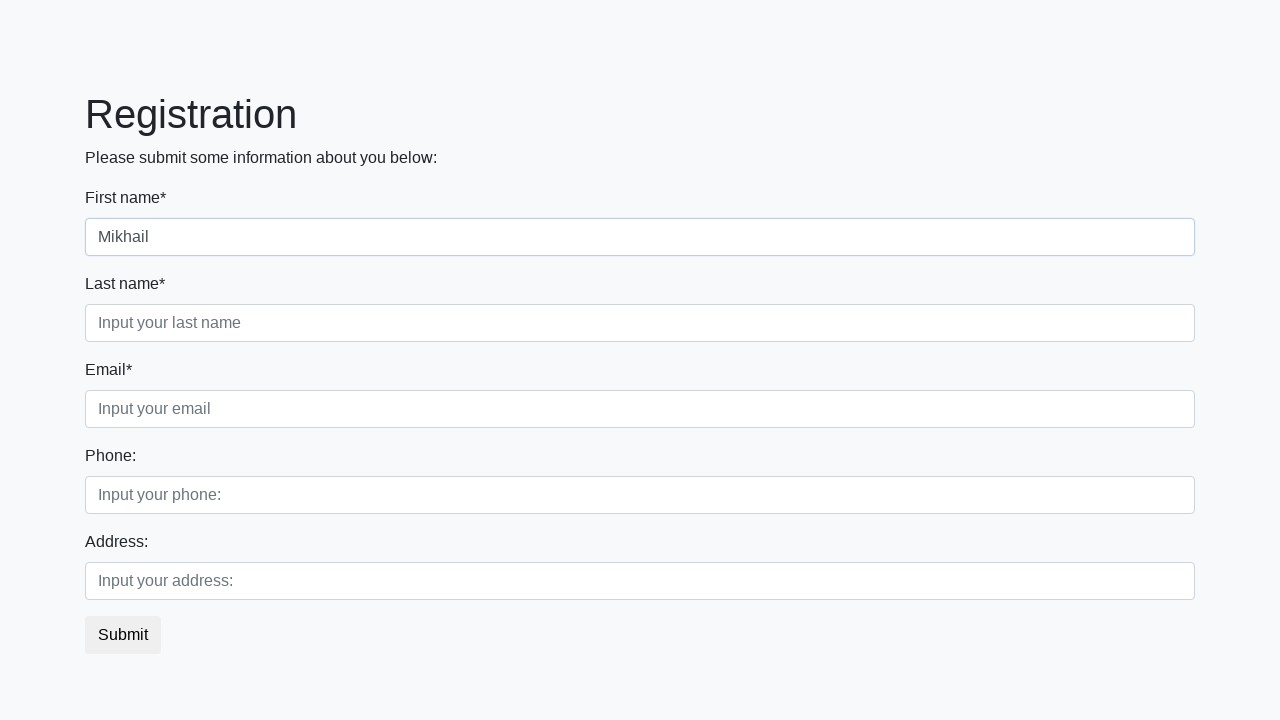

Filled last name field with 'Petrov' on div.first_block input.form-control.second
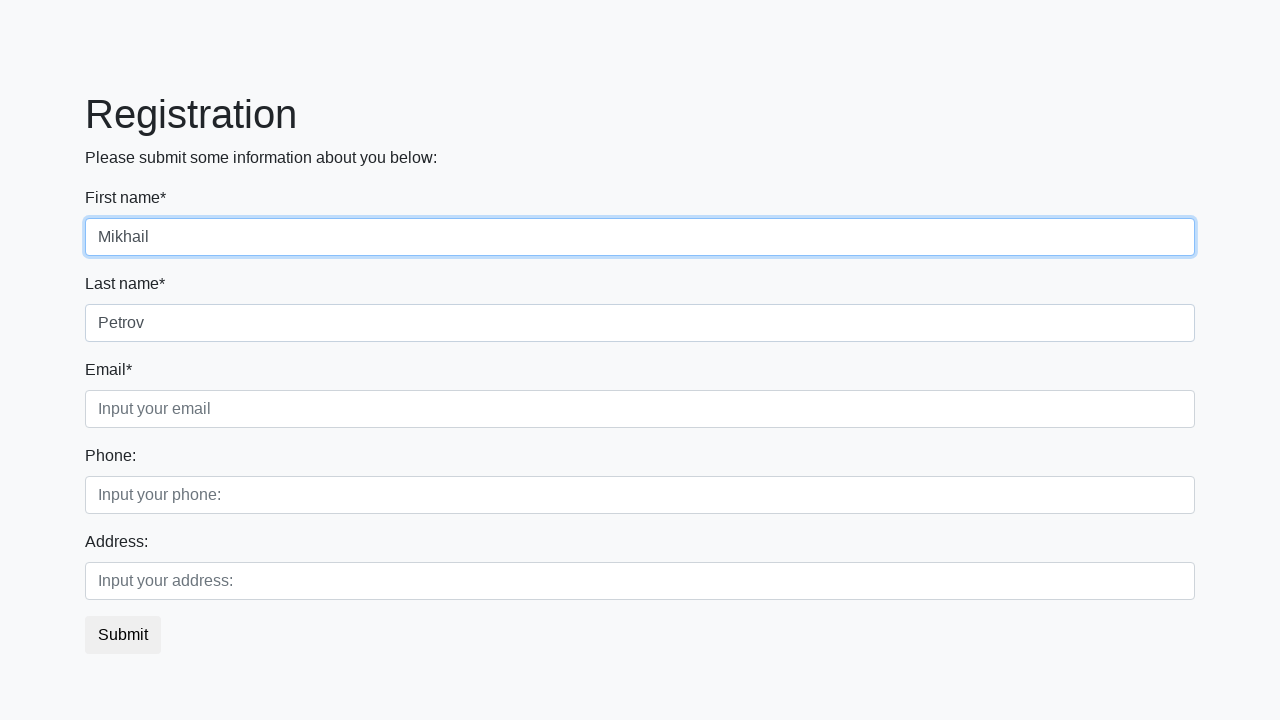

Filled email field with 'mikhail.petrov@example.com' on div.first_block input.form-control.third
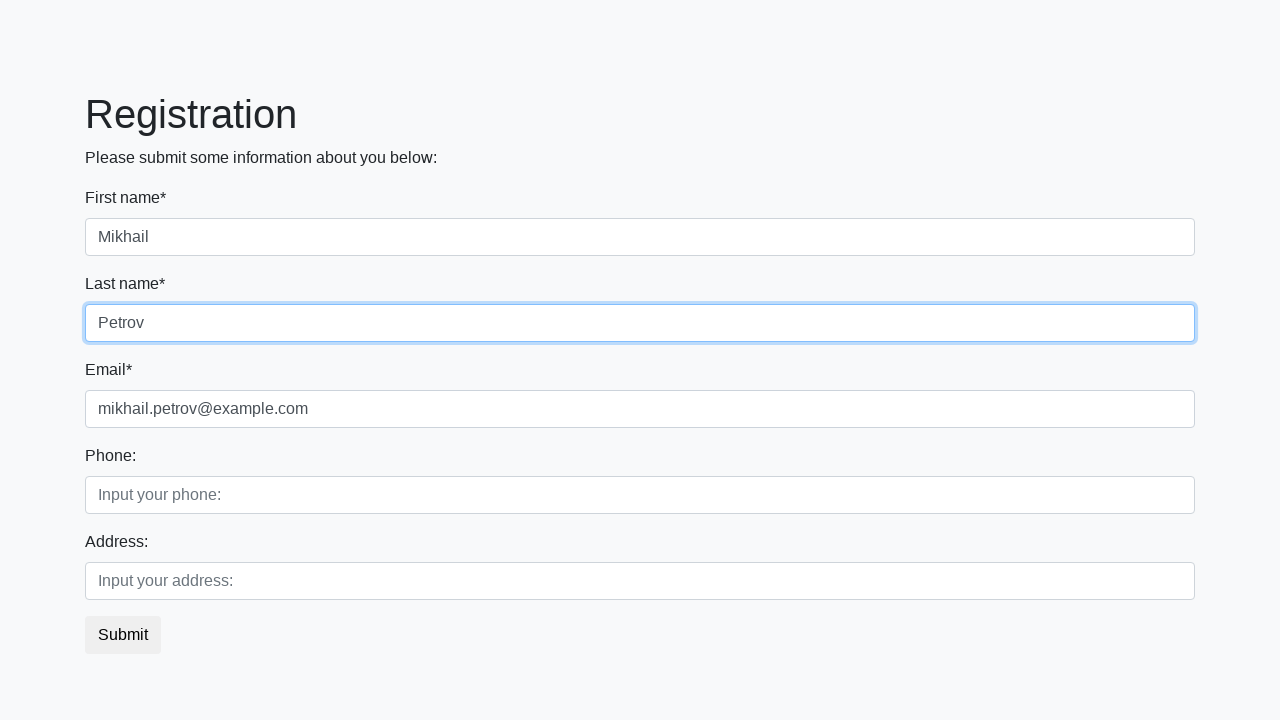

Filled phone field with '+14155551234' on div.second_block input.form-control.first
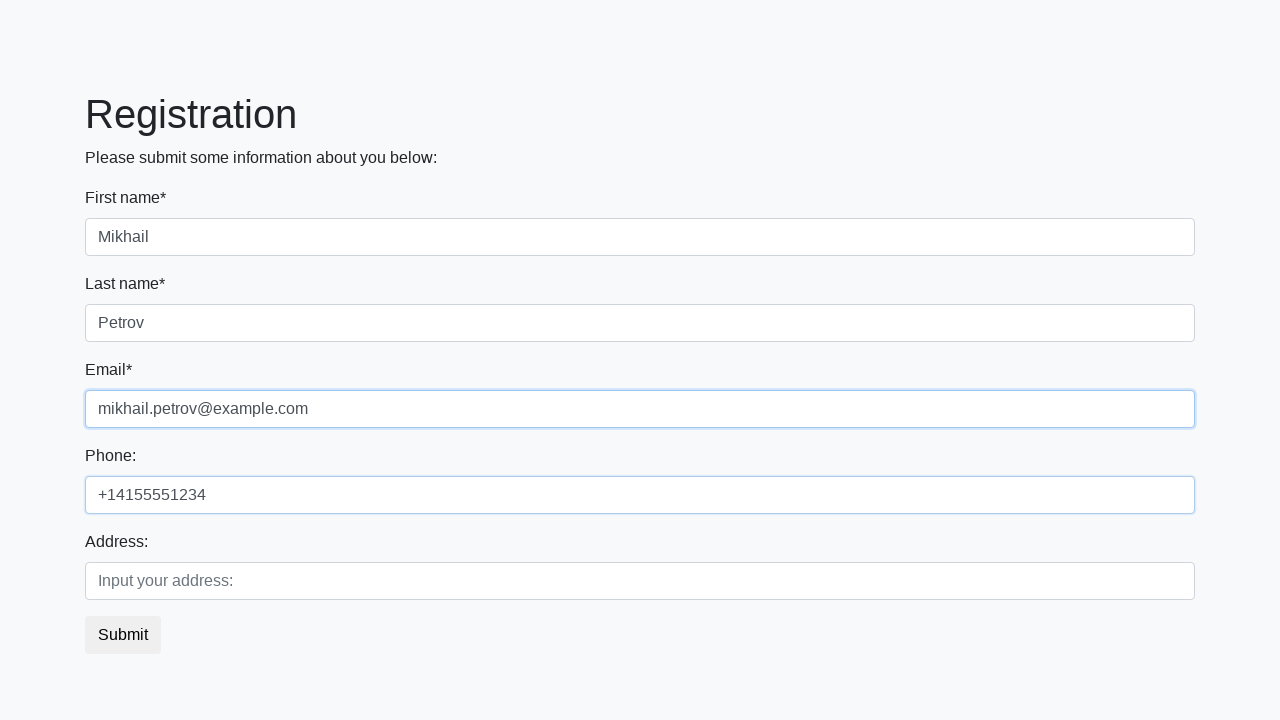

Filled address field with 'New York, NY' on div.second_block input.form-control.second
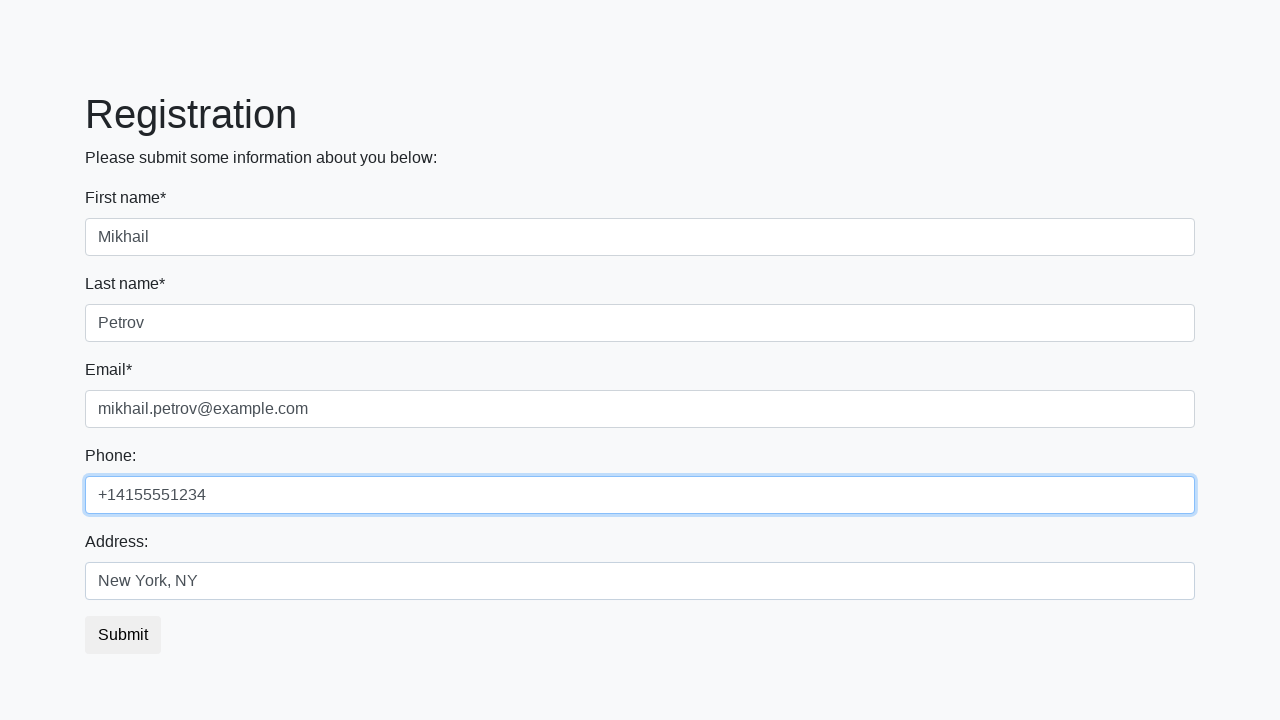

Clicked submit button to register at (123, 635) on button.btn
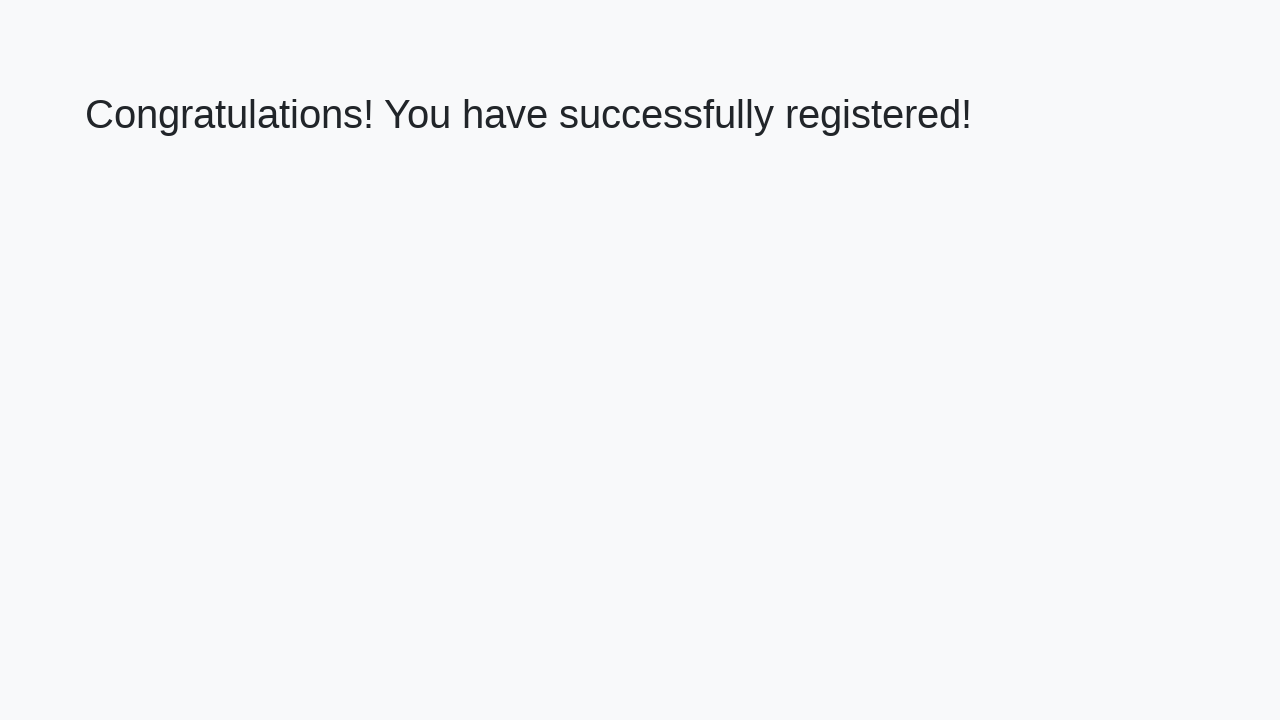

Success message appeared - registration completed
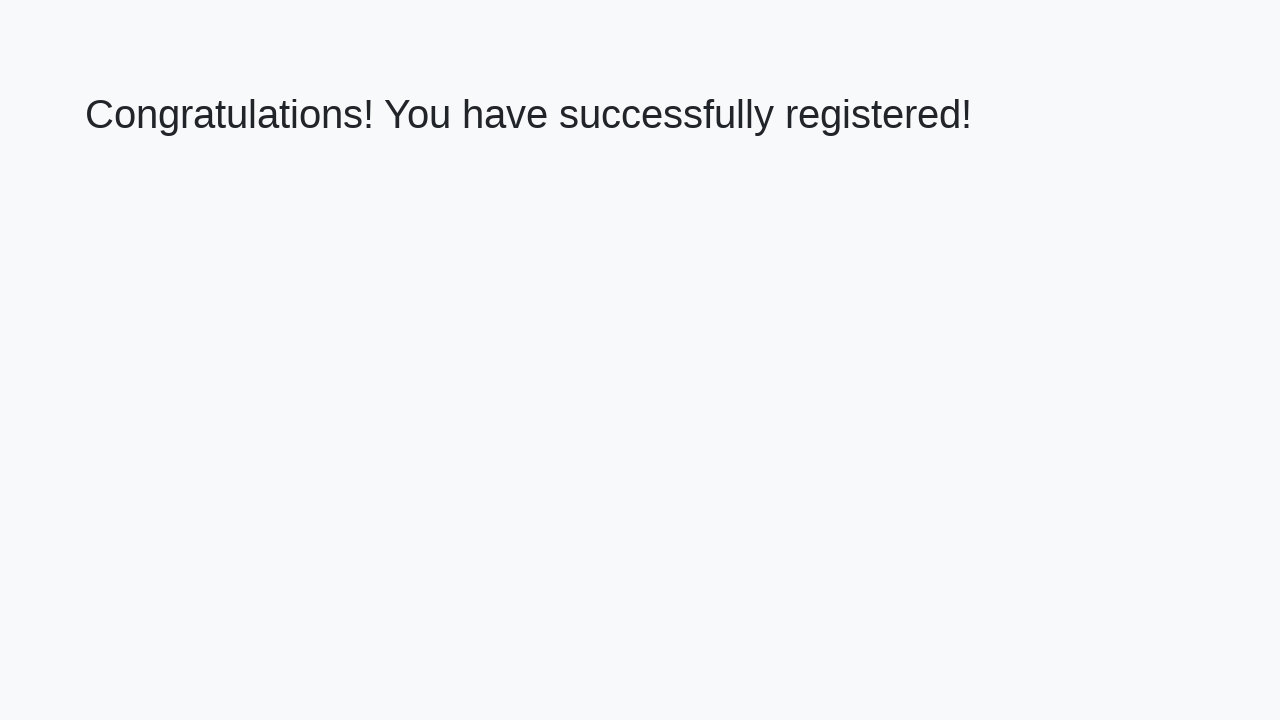

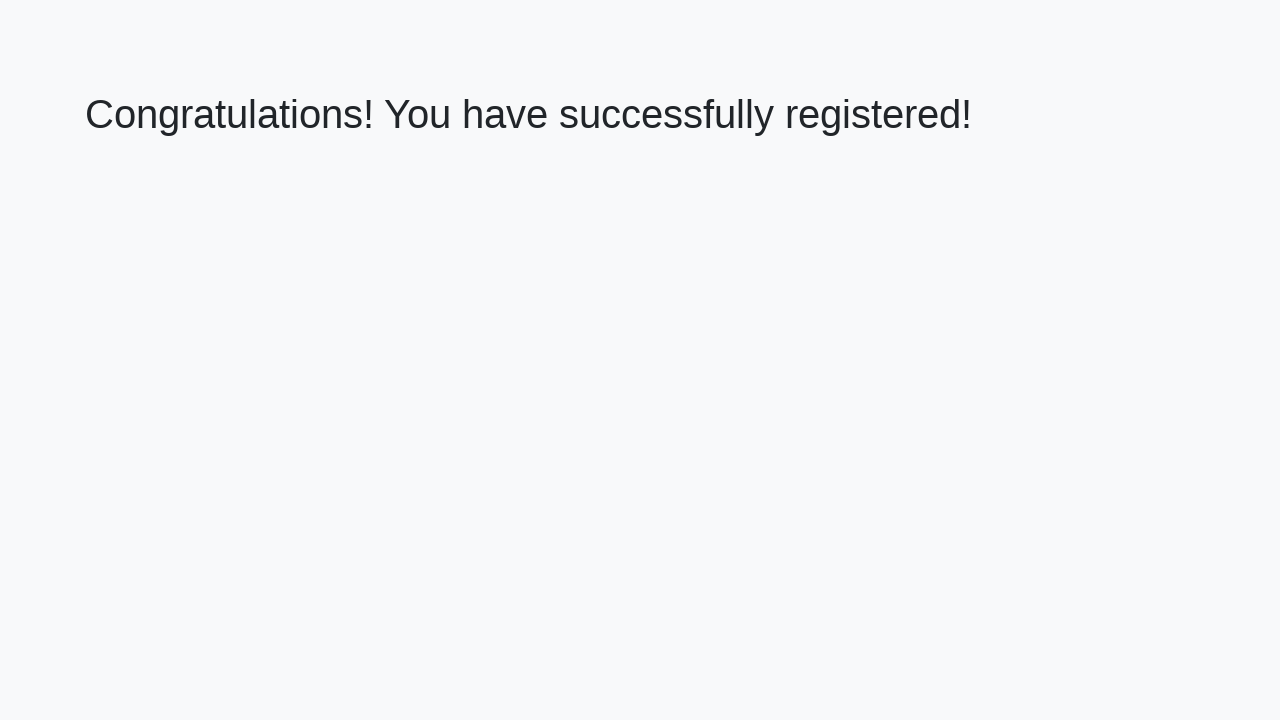